Tests sorting the Due column on table2 using semantic class selectors instead of positional pseudo-classes.

Starting URL: http://the-internet.herokuapp.com/tables

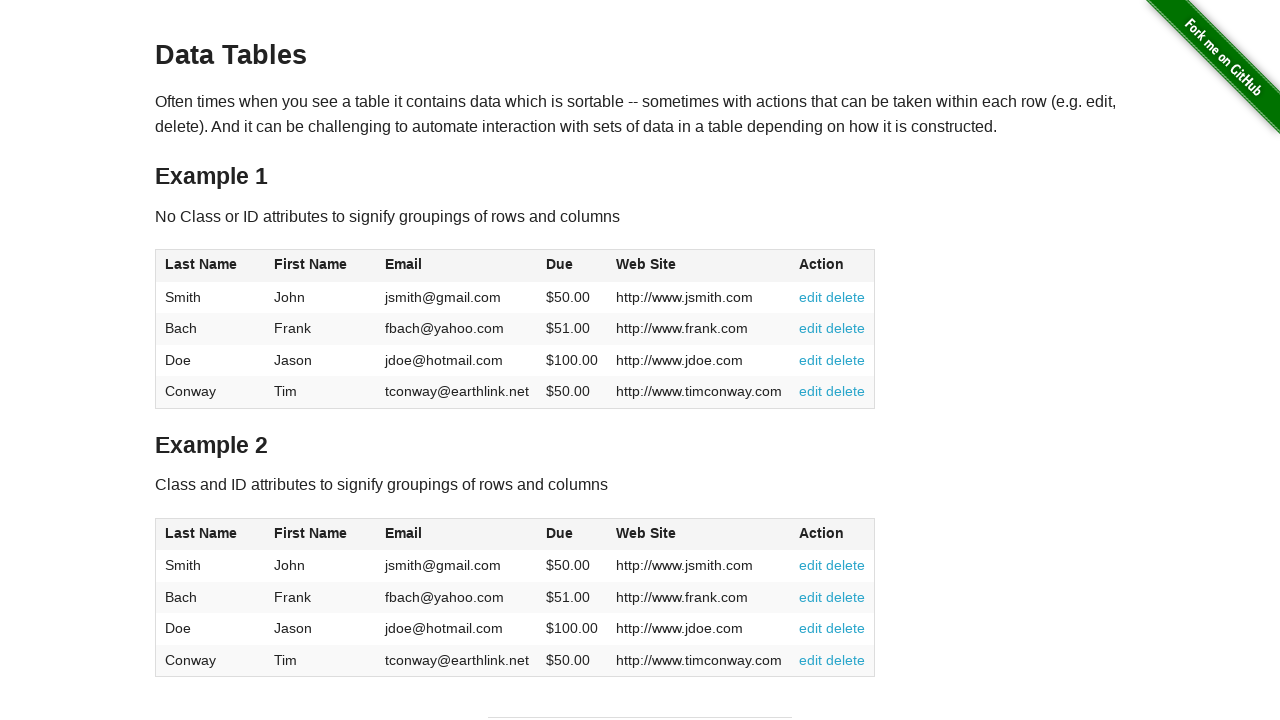

Clicked the Due column header in table2 at (560, 533) on #table2 thead .dues
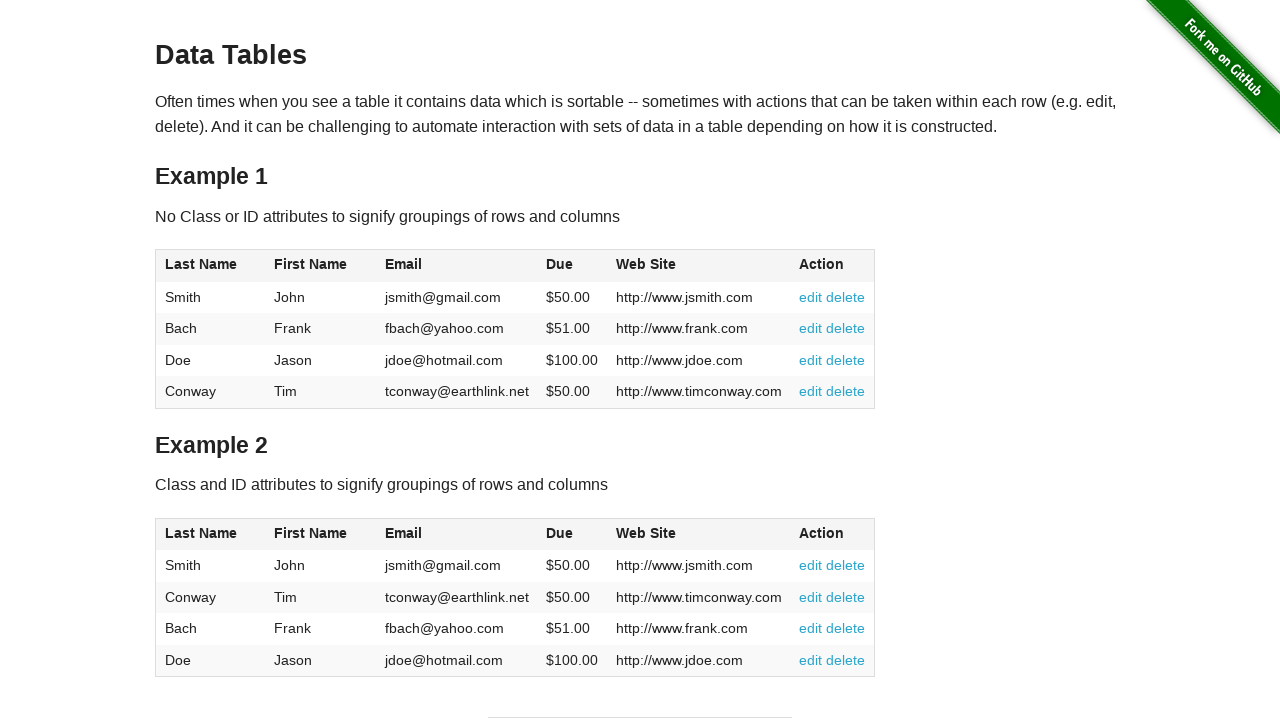

Waited for Due column cells to load in table2 body
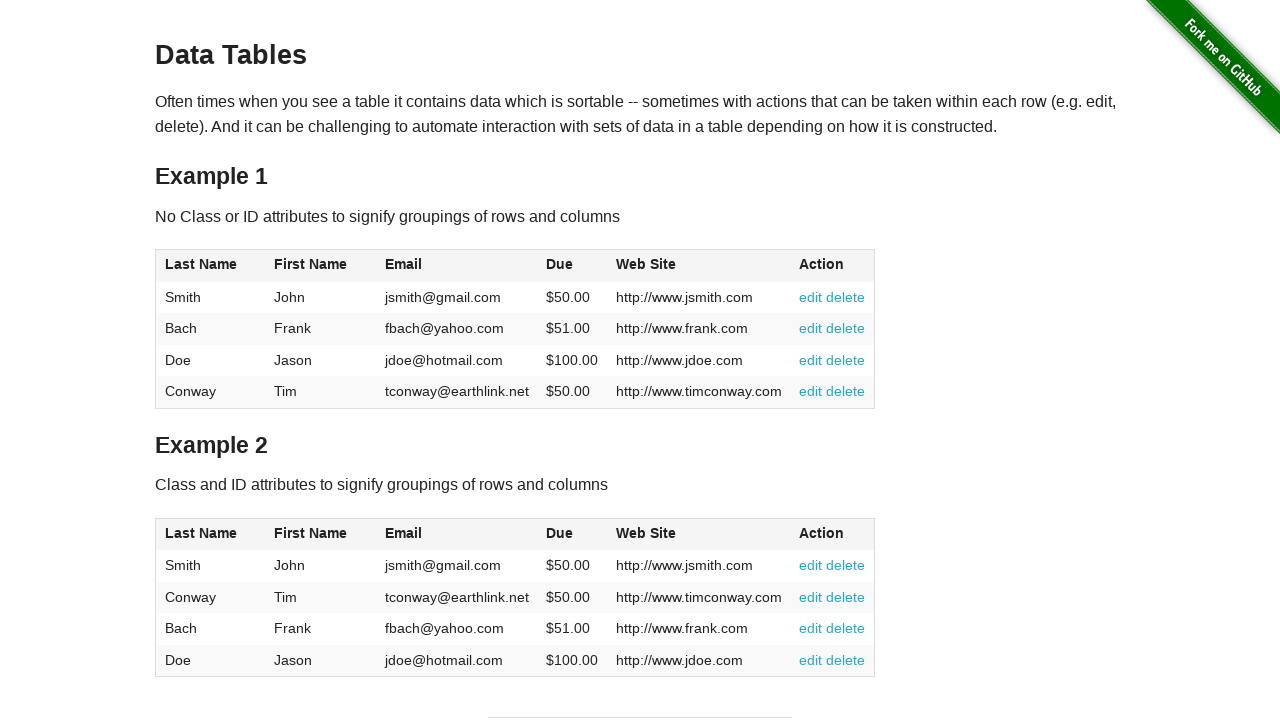

Retrieved all Due column cell elements from table2
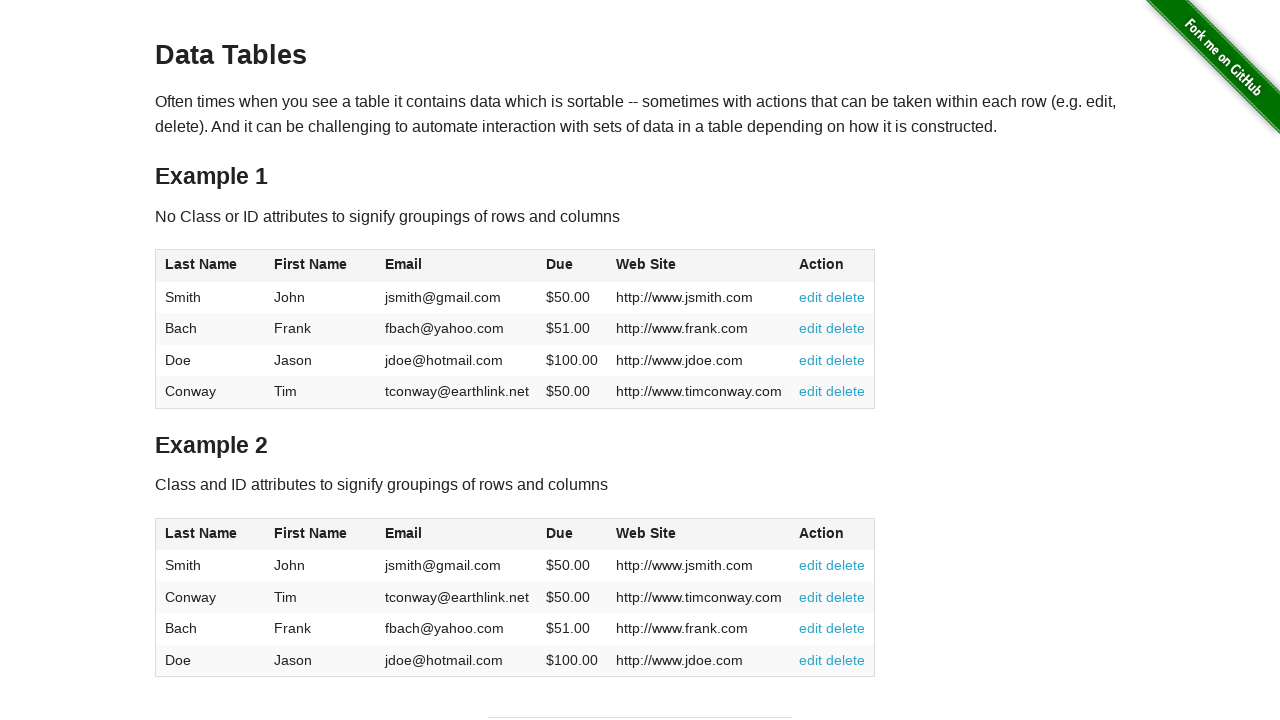

Extracted and converted Due values to floats
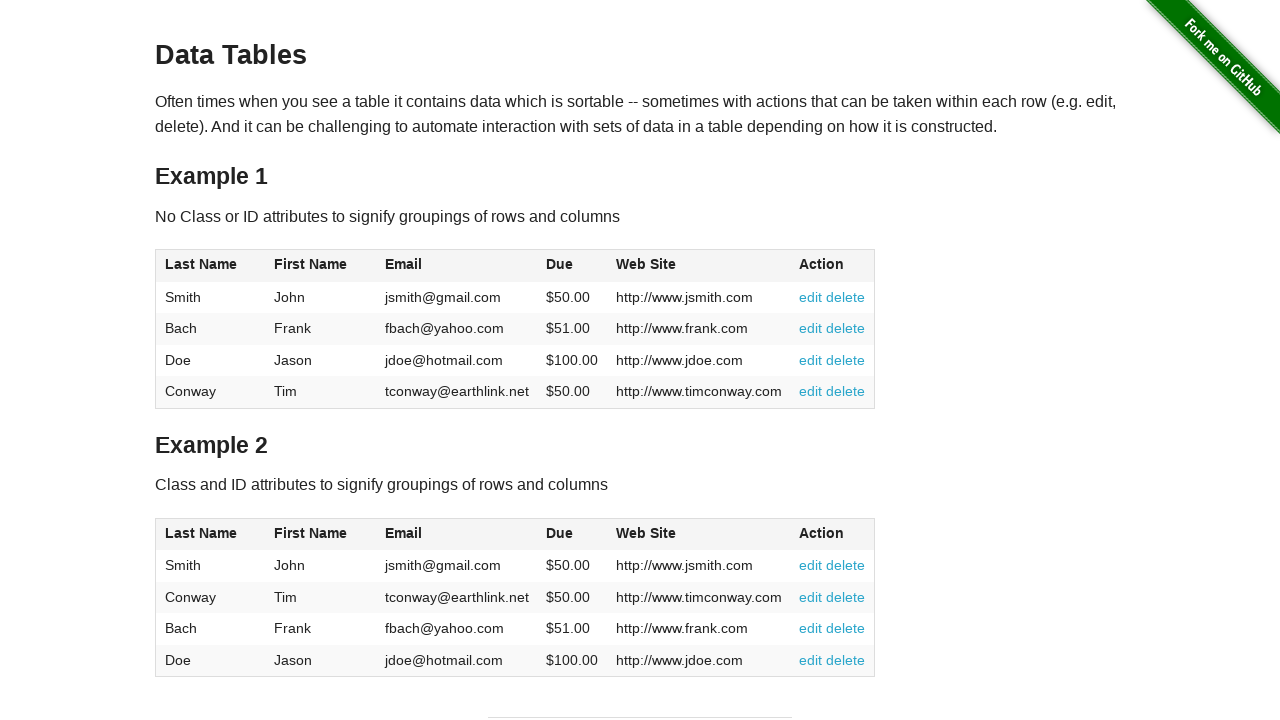

Verified Due column is sorted in ascending order
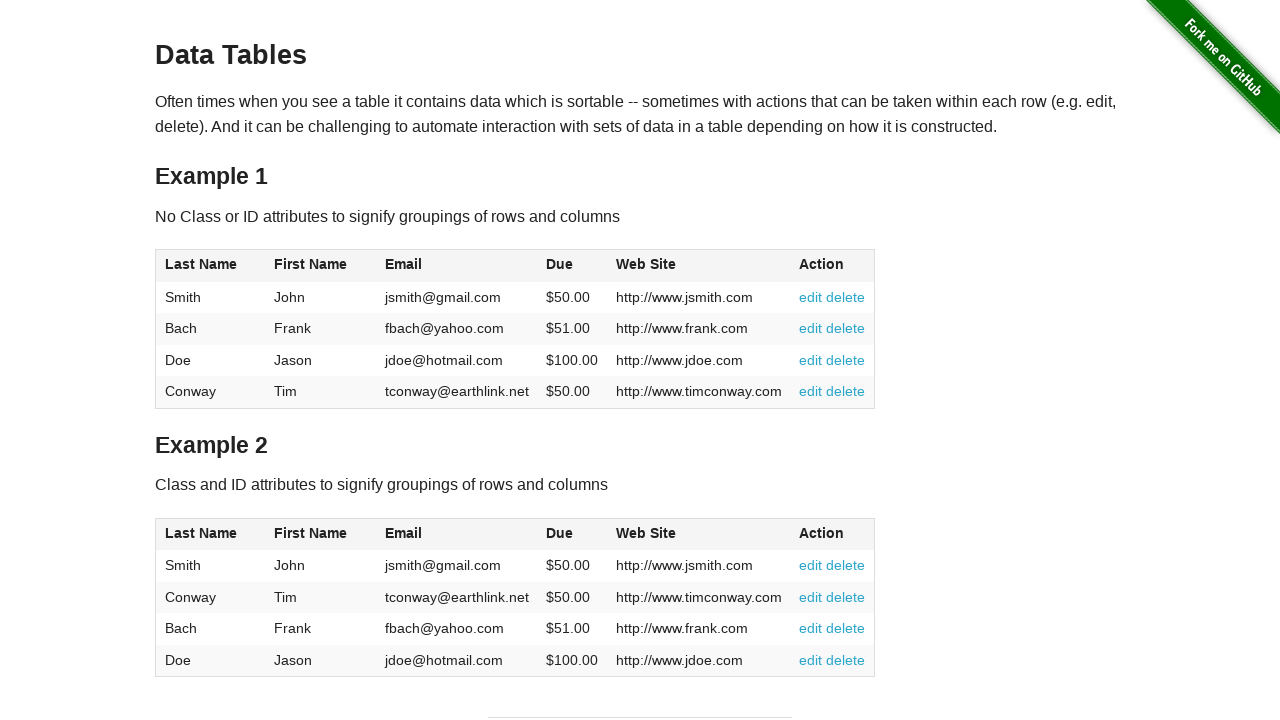

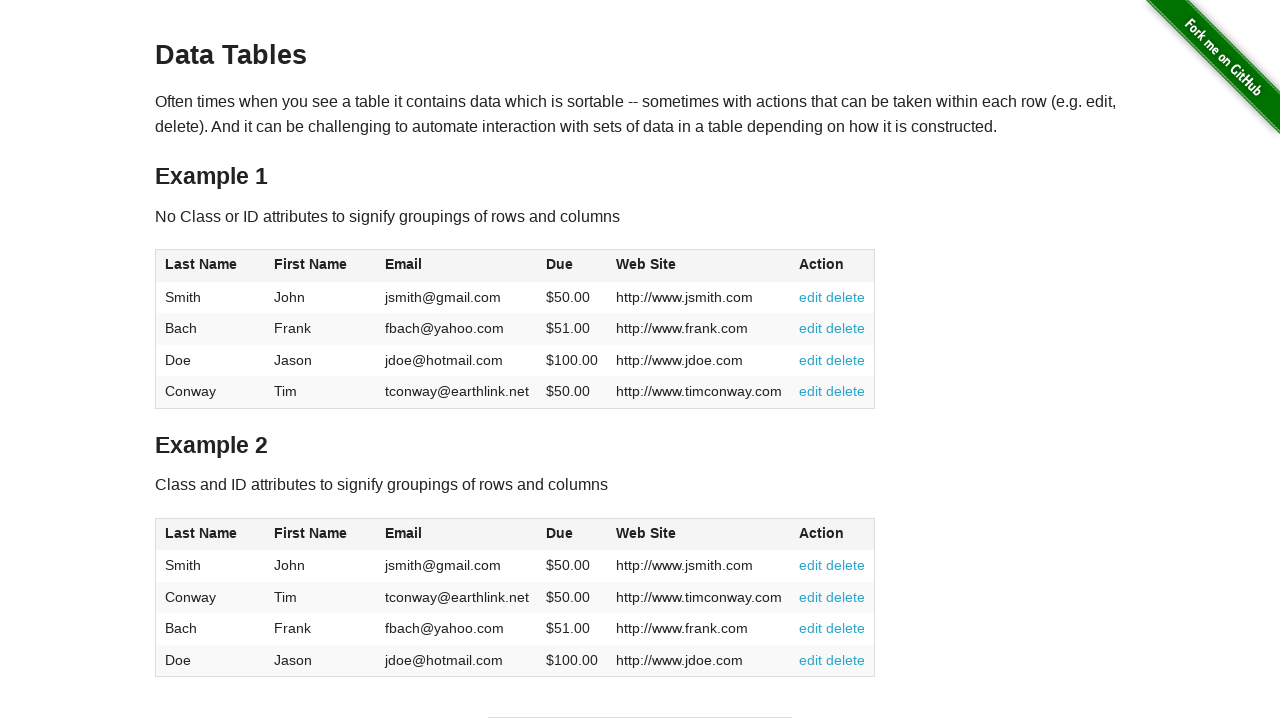